Tests HTML dropdown functionality by clicking to open a dropdown menu and selecting the Yahoo option

Starting URL: https://practice.cydeo.com/dropdown

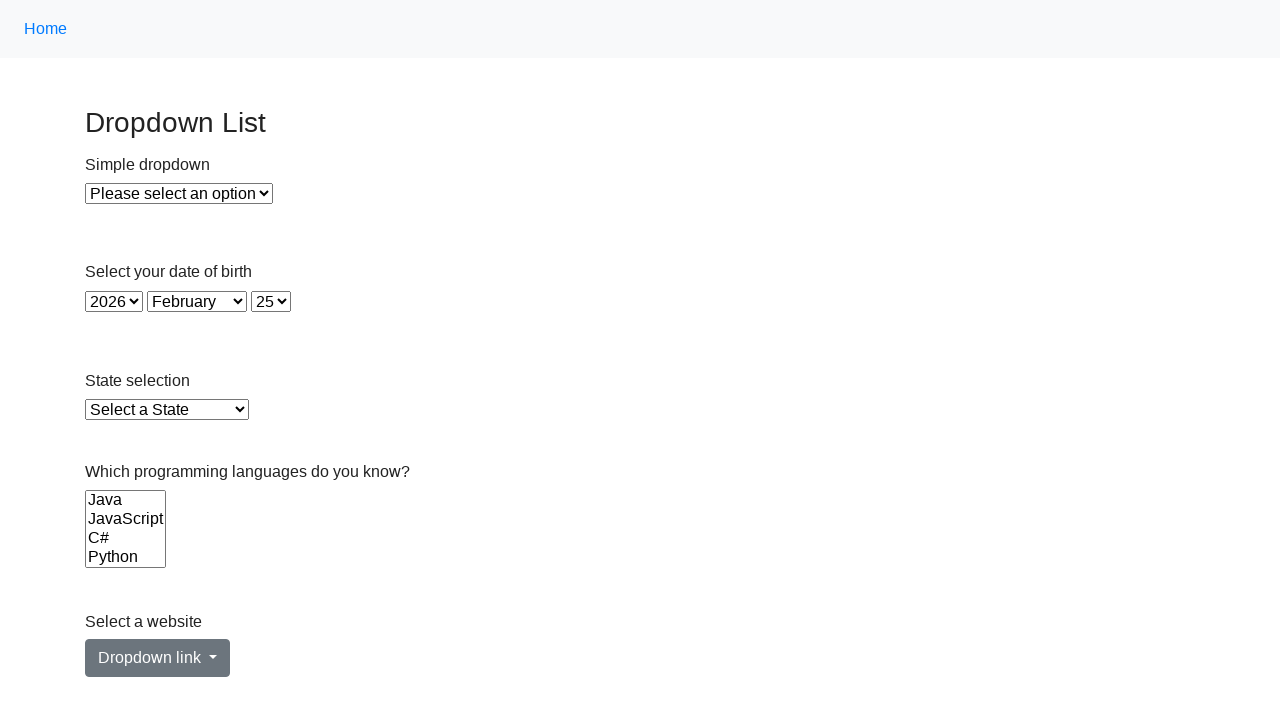

Clicked dropdown menu link to open dropdown at (158, 658) on #dropdownMenuLink
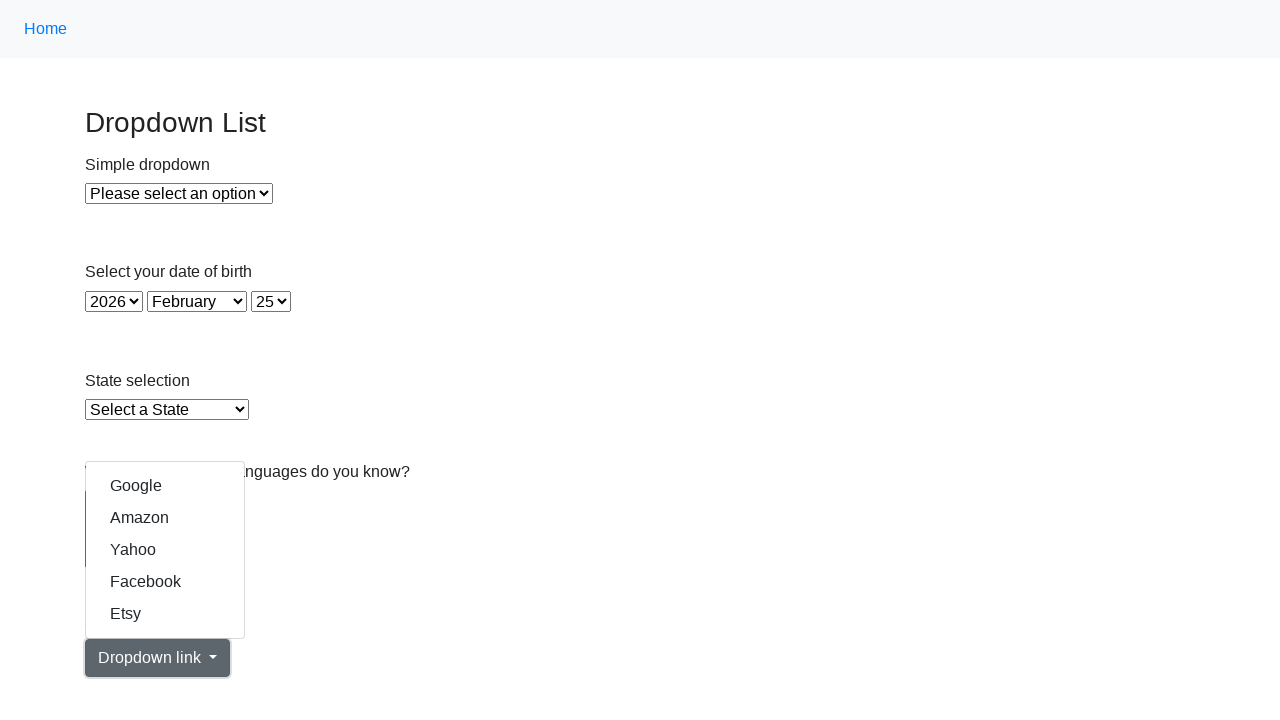

Selected Yahoo option from dropdown menu at (165, 550) on a:has-text('Yahoo')
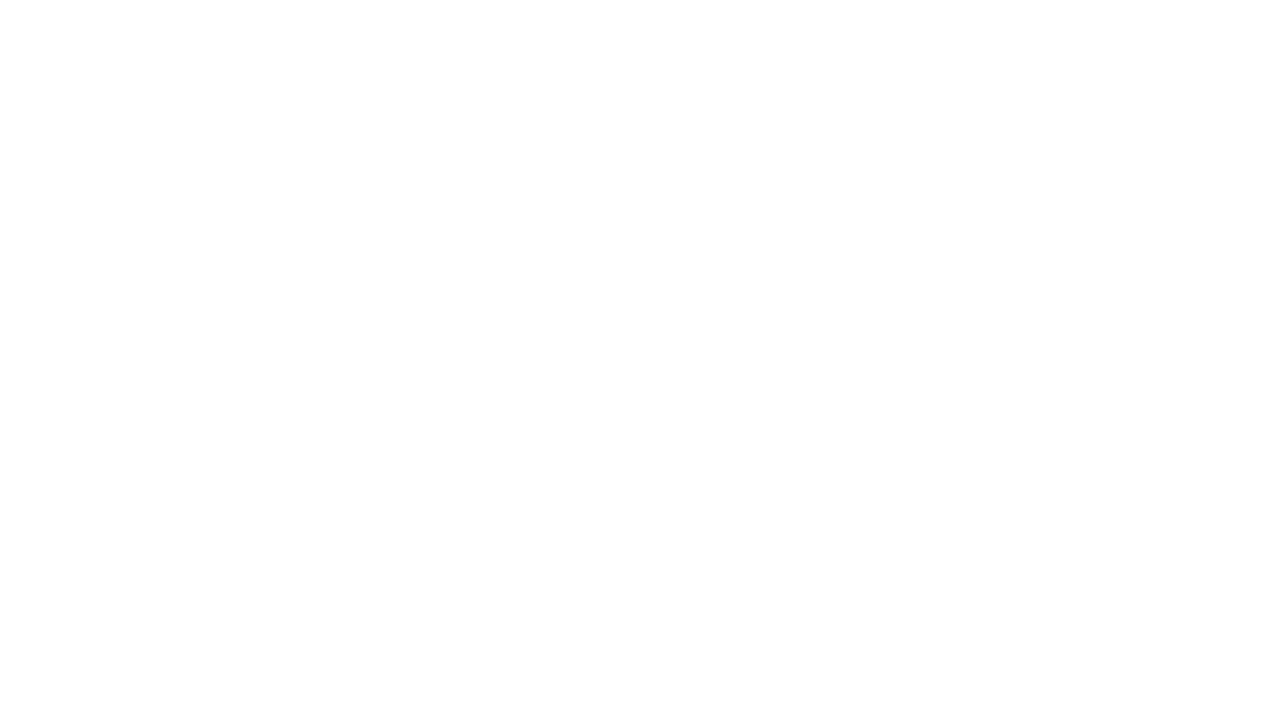

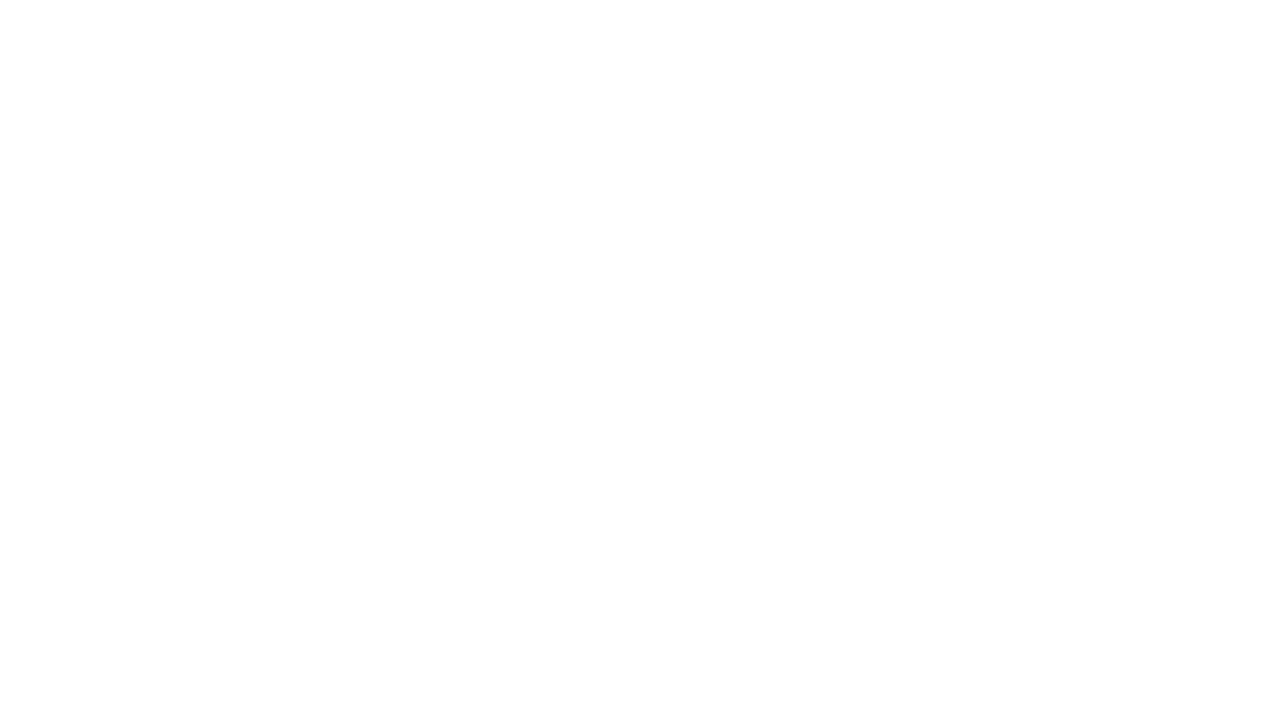